Tests that the text input field is cleared after adding a todo item to the list

Starting URL: https://demo.playwright.dev/todomvc

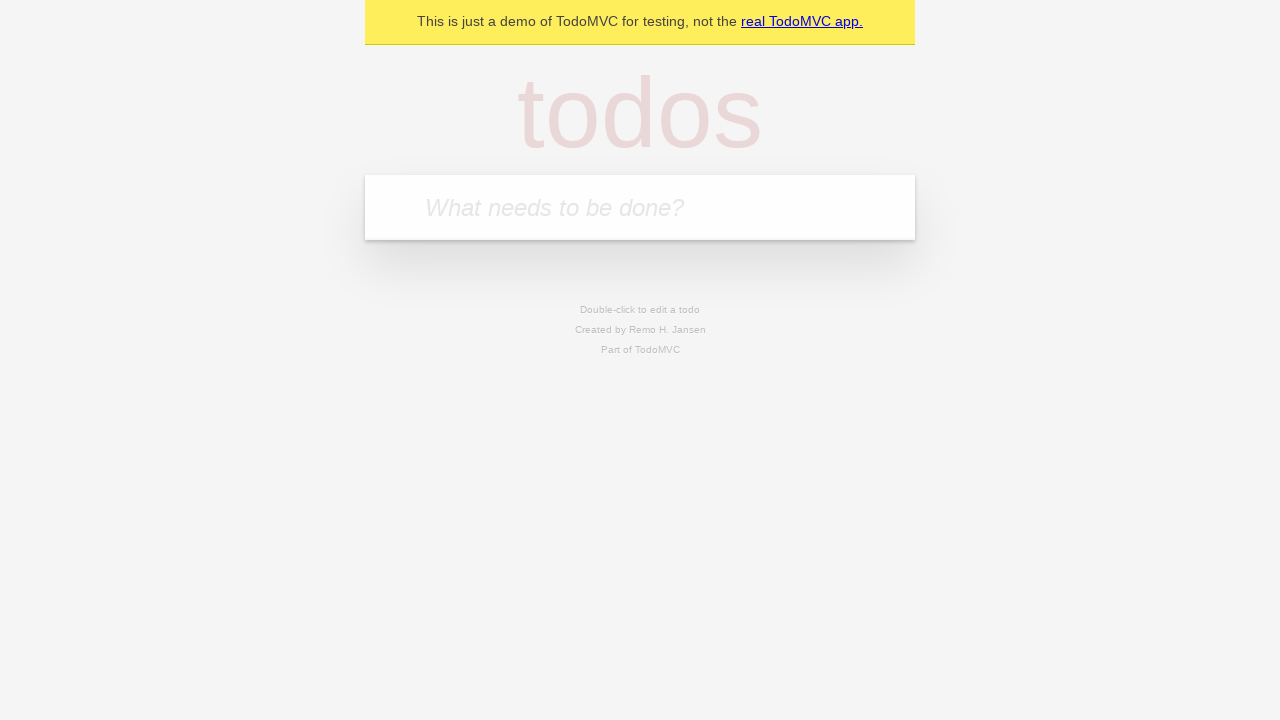

Filled text input field with 'buy some cheese' on .new-todo
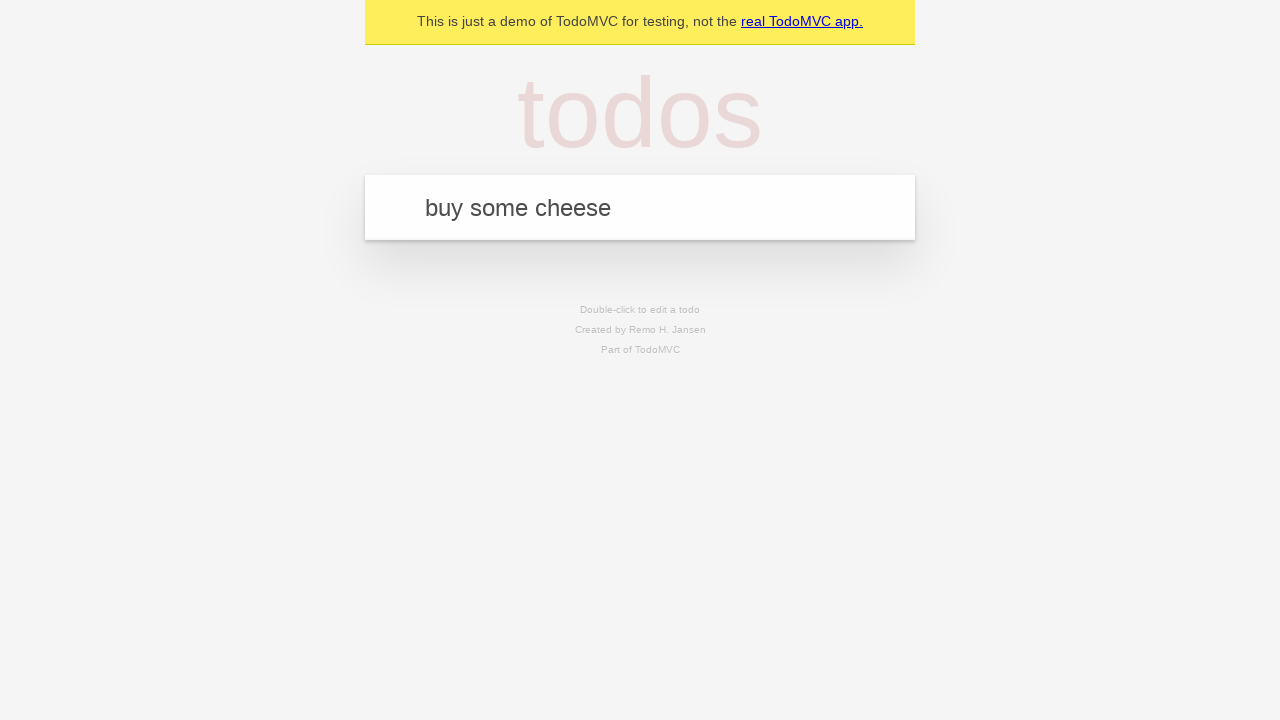

Pressed Enter to add todo item on .new-todo
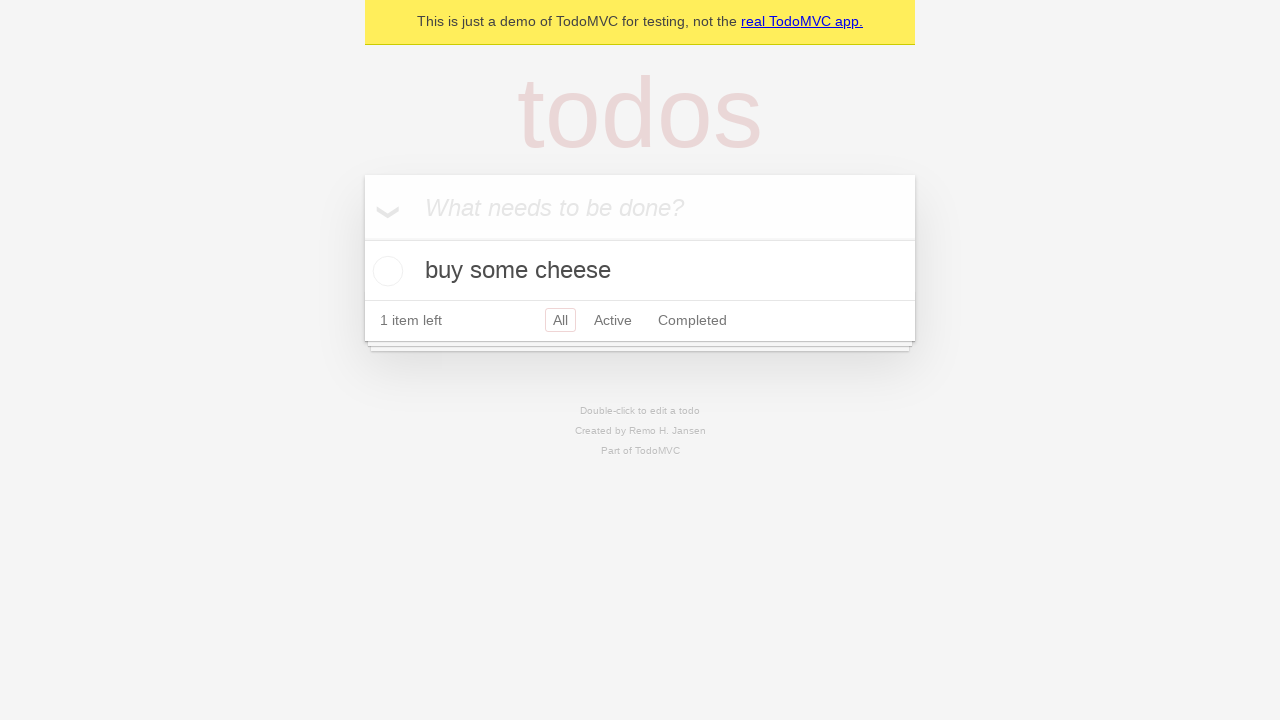

Todo item appeared in the list
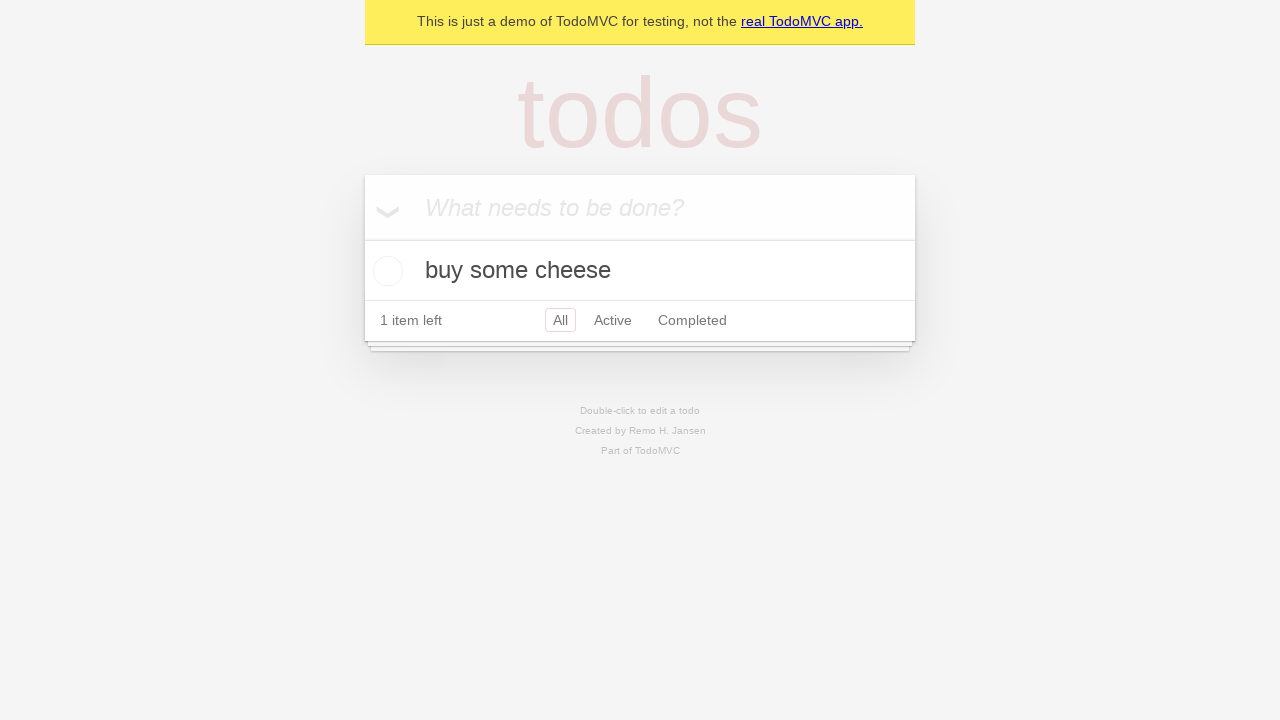

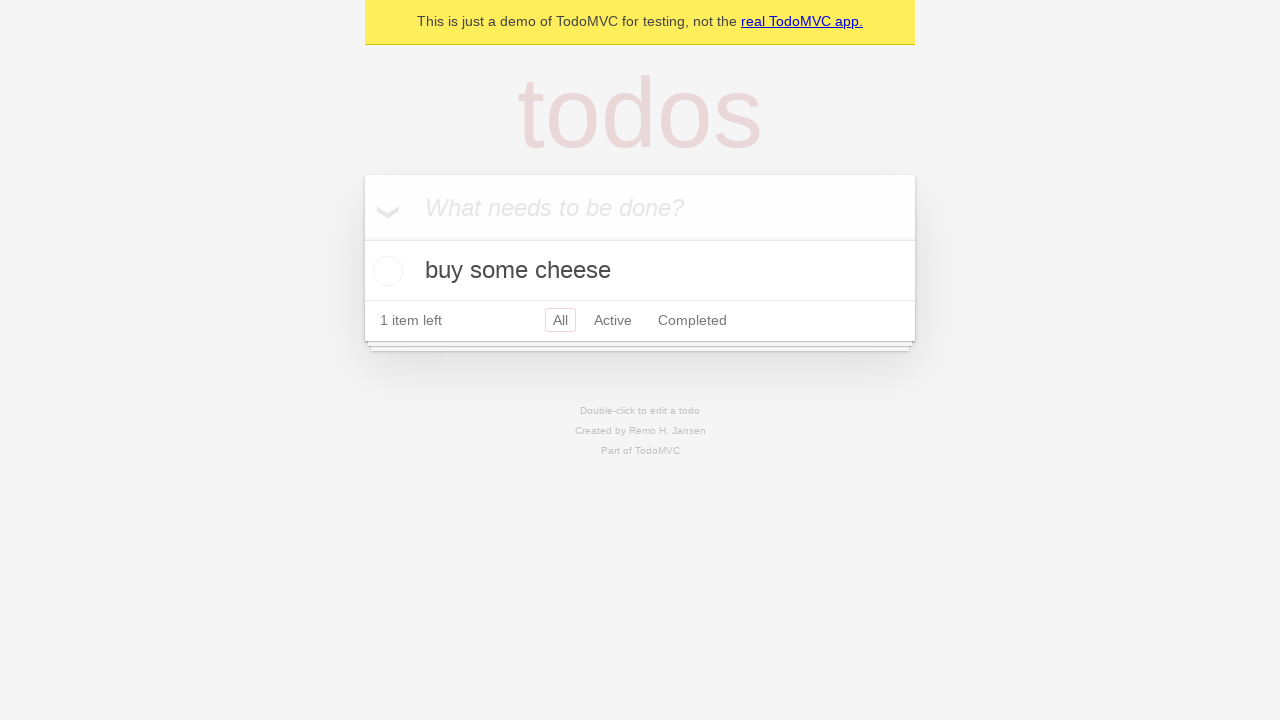